Tests the text box form submission by filling in name, email, current address, and permanent address fields, then verifies the output displays the submitted values correctly.

Starting URL: https://demoqa.com/elements

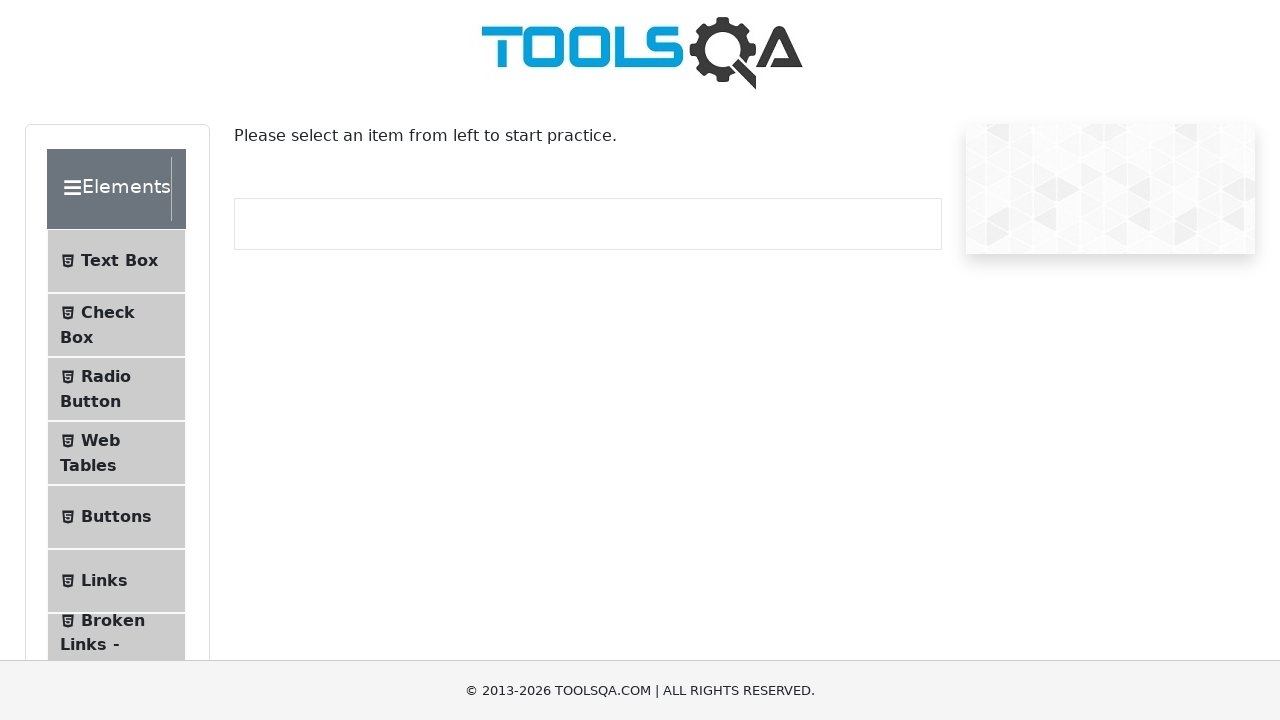

Clicked on 'Text Box' menu item at (119, 261) on text=Text Box
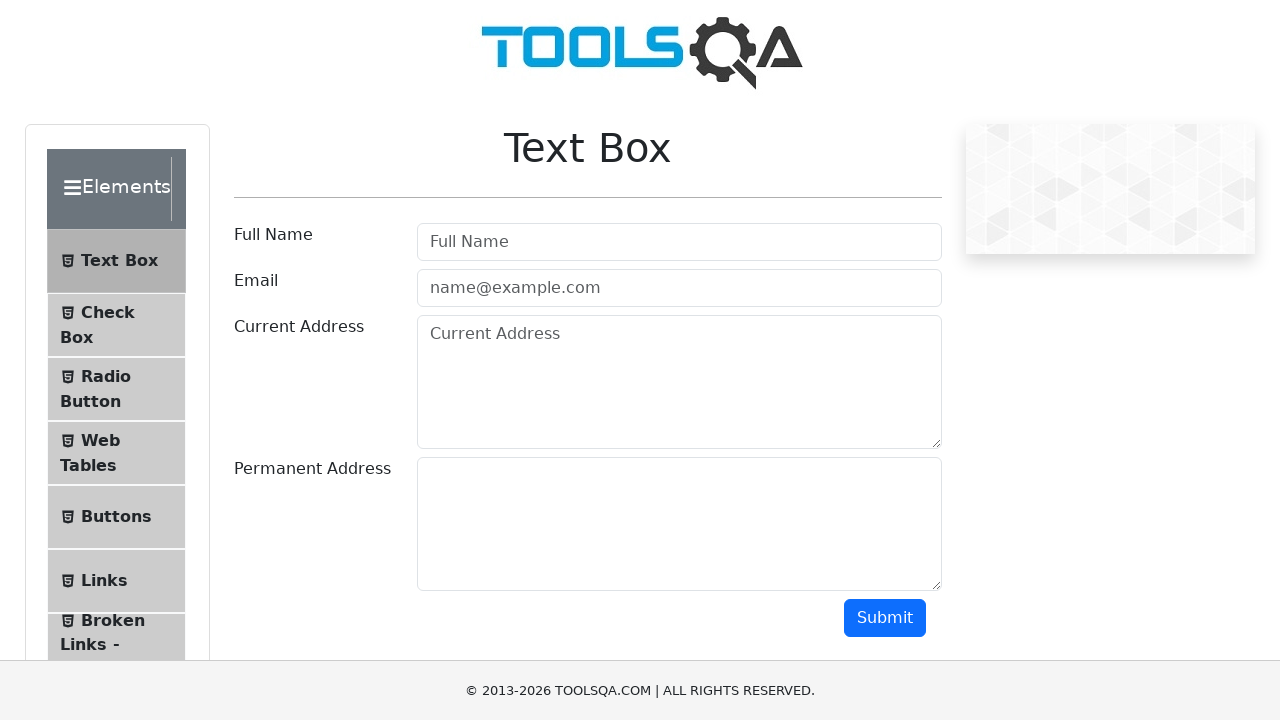

Navigated to text-box page
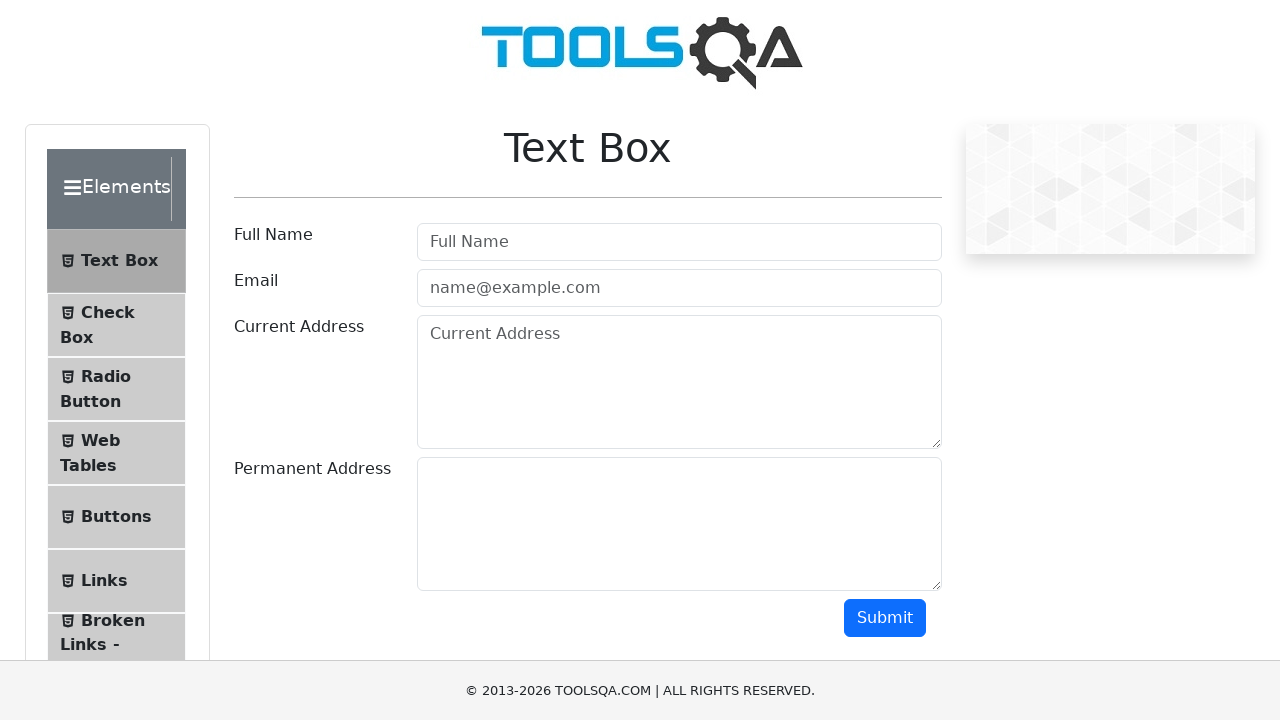

Filled name field with 'Sergiu Contevici' on #userName
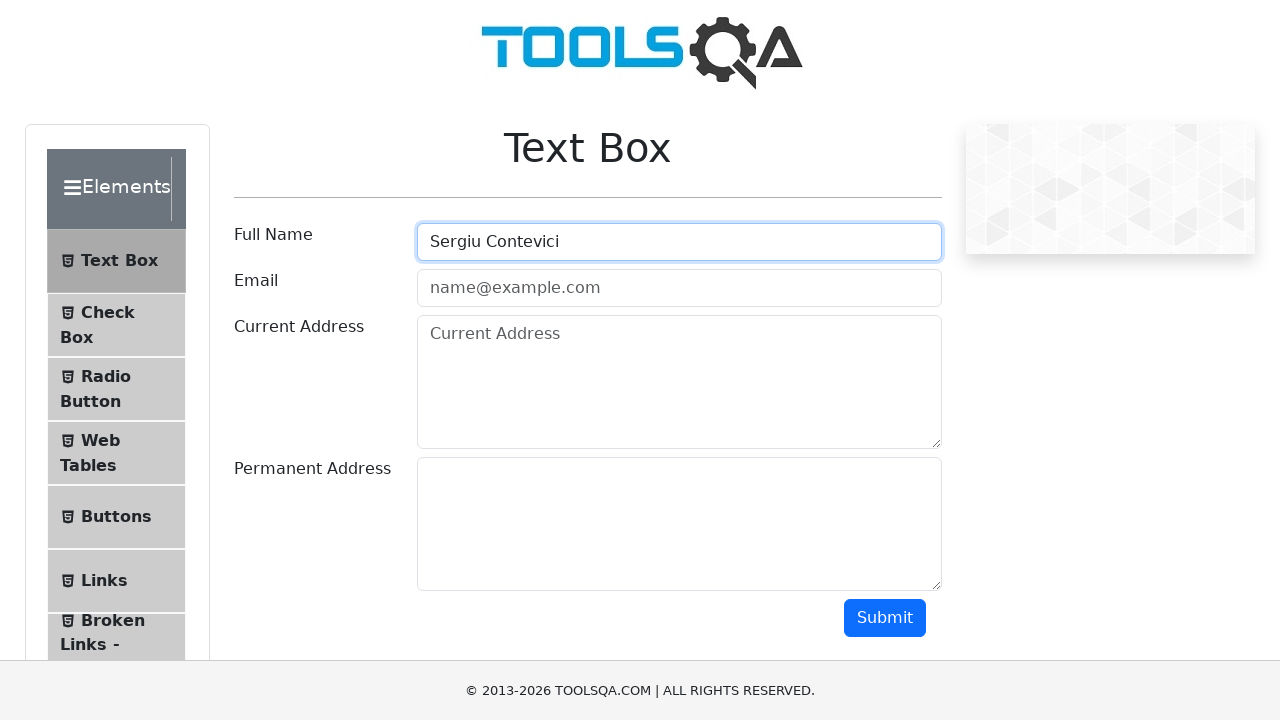

Filled email field with 'sergiu@mailinator.com' on #userEmail
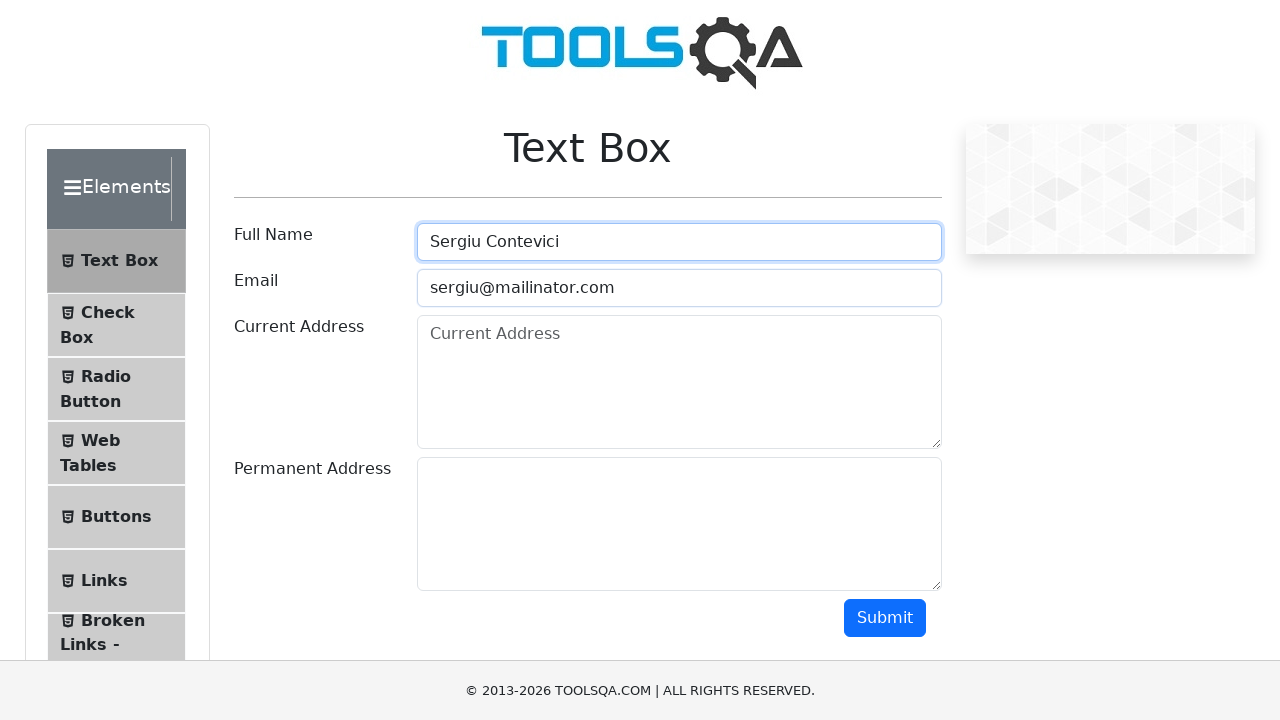

Filled current address field with '7114 High Ridge St.Winter Springs, FL 32708' on #currentAddress
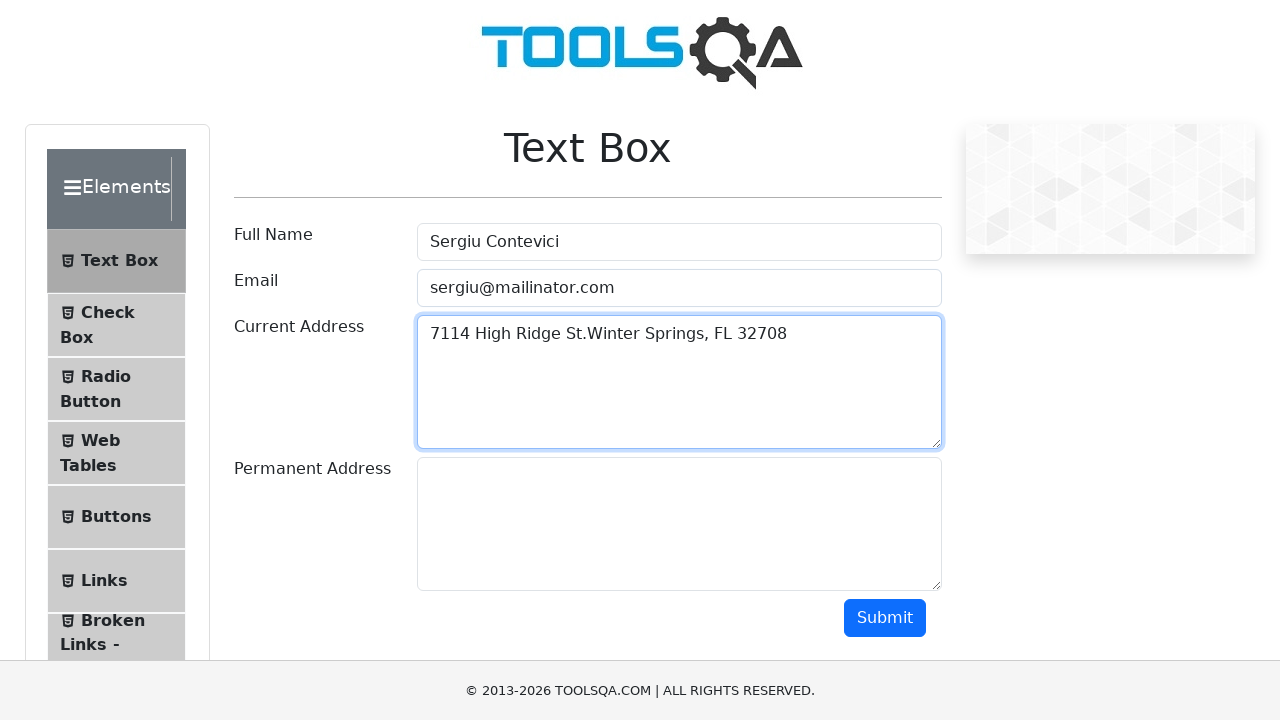

Filled permanent address field with '932 Lakeview St.Monsey, NY 10952' on #permanentAddress
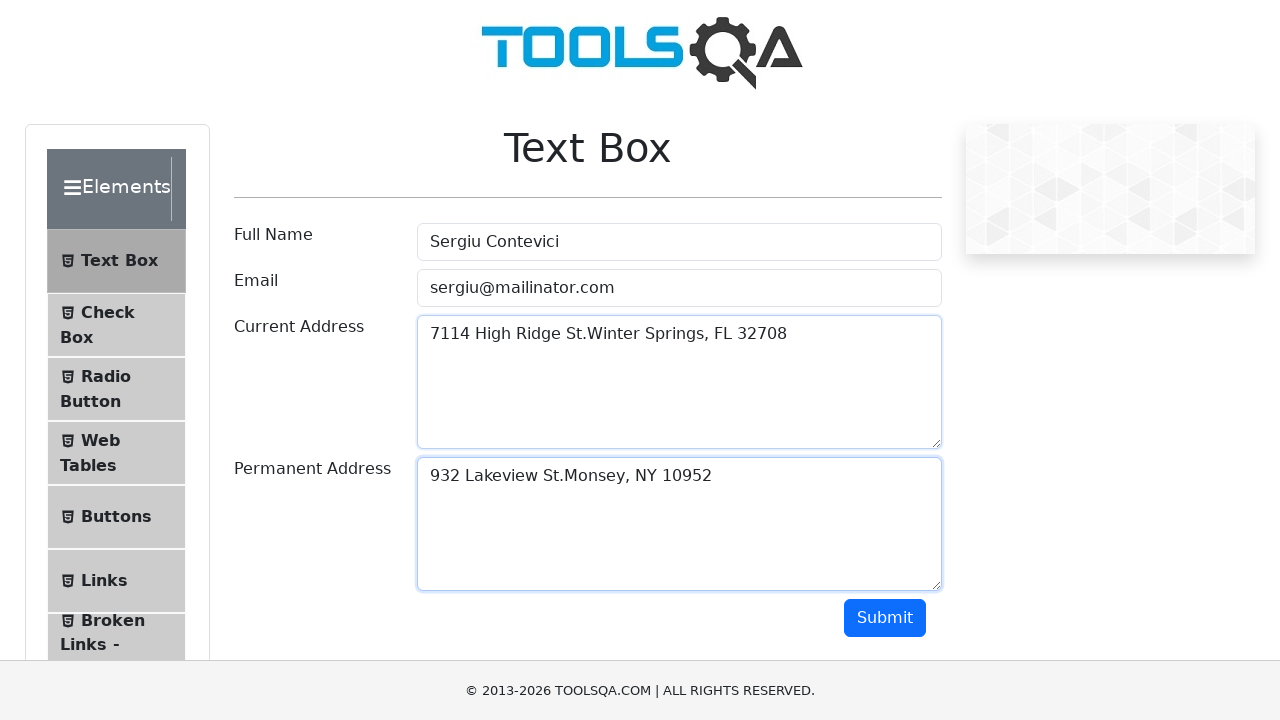

Clicked submit button to submit the form at (885, 618) on #submit
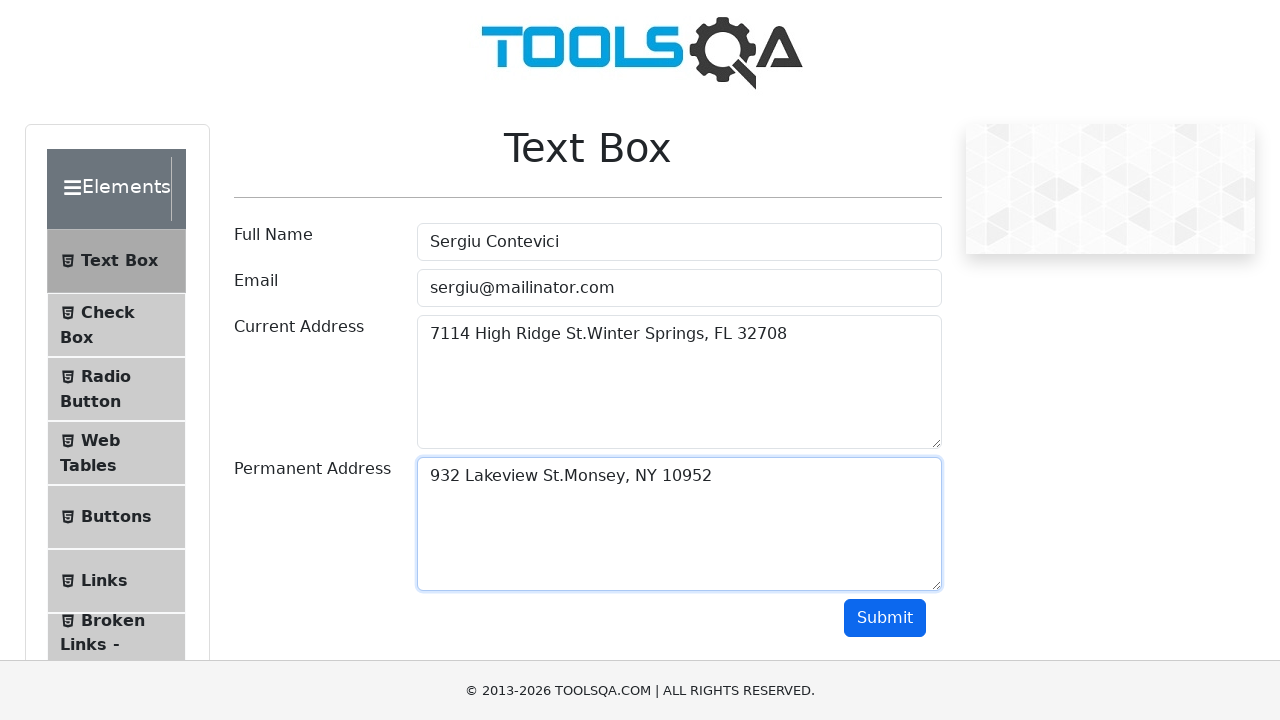

Form output appeared with submitted values
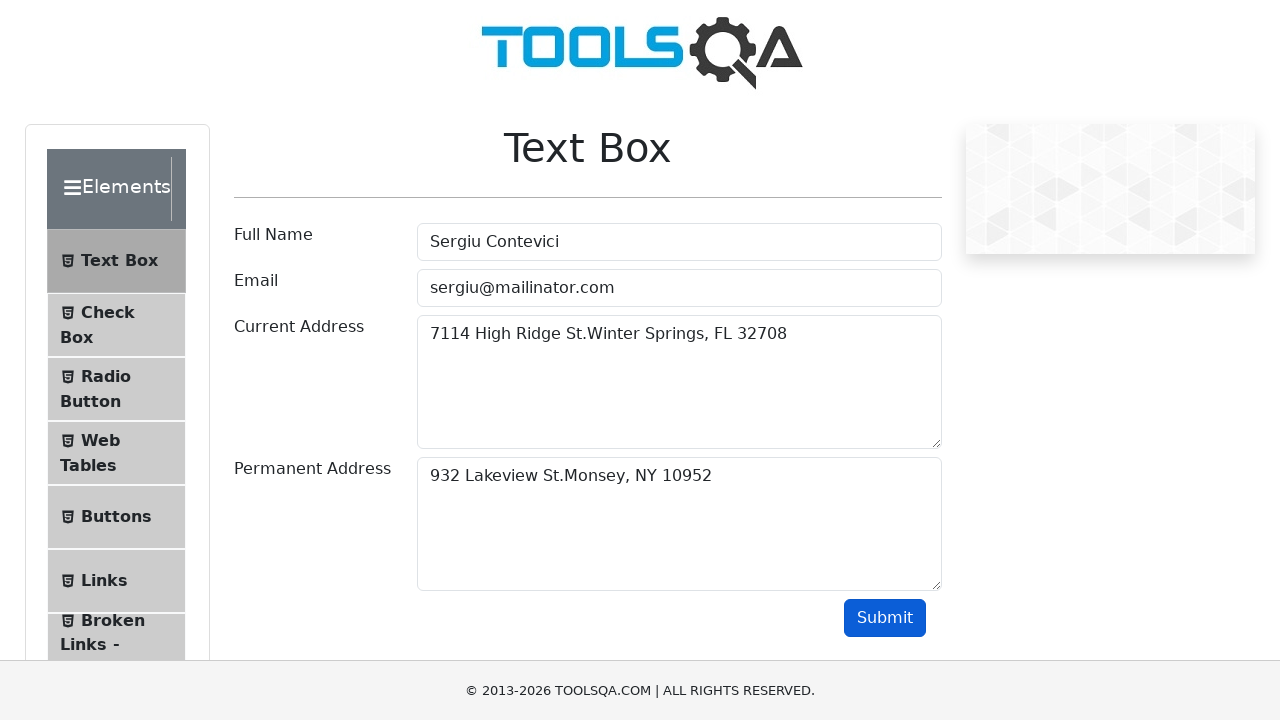

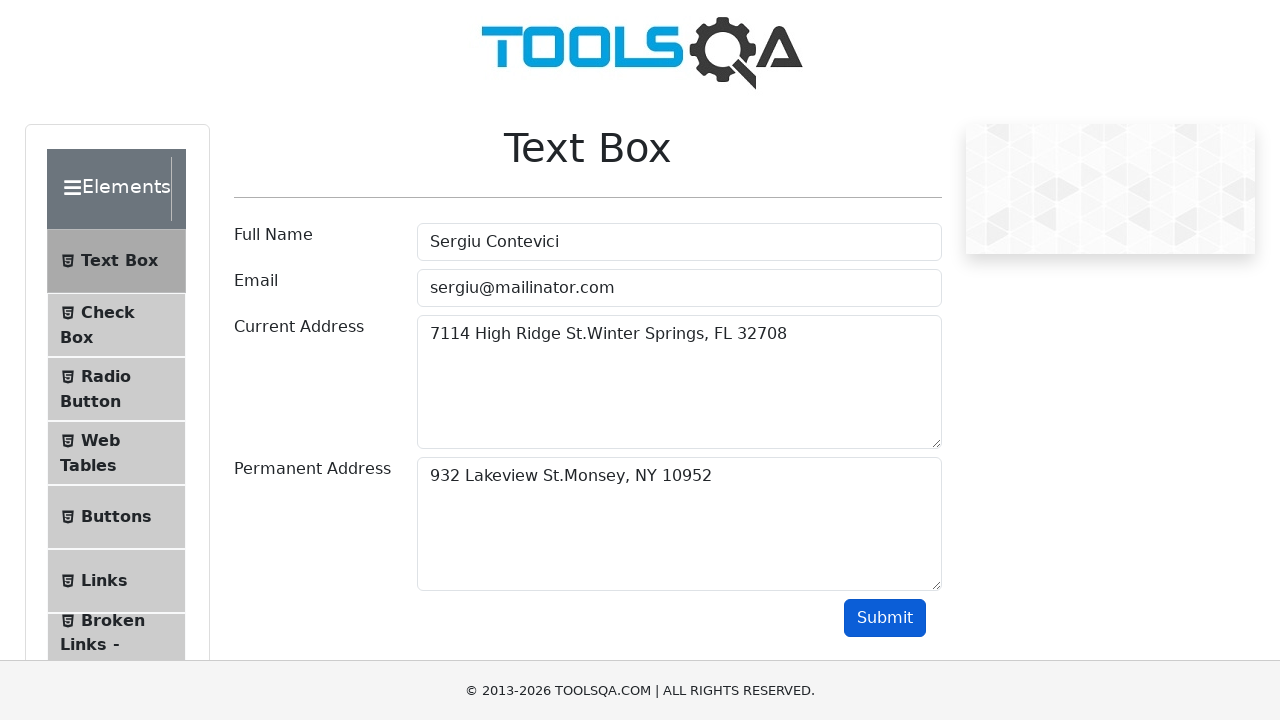